Tests the green loading functionality using implicit waits, verifying the loading state transitions correctly.

Starting URL: https://acctabootcamp.github.io/site/examples/loading_color

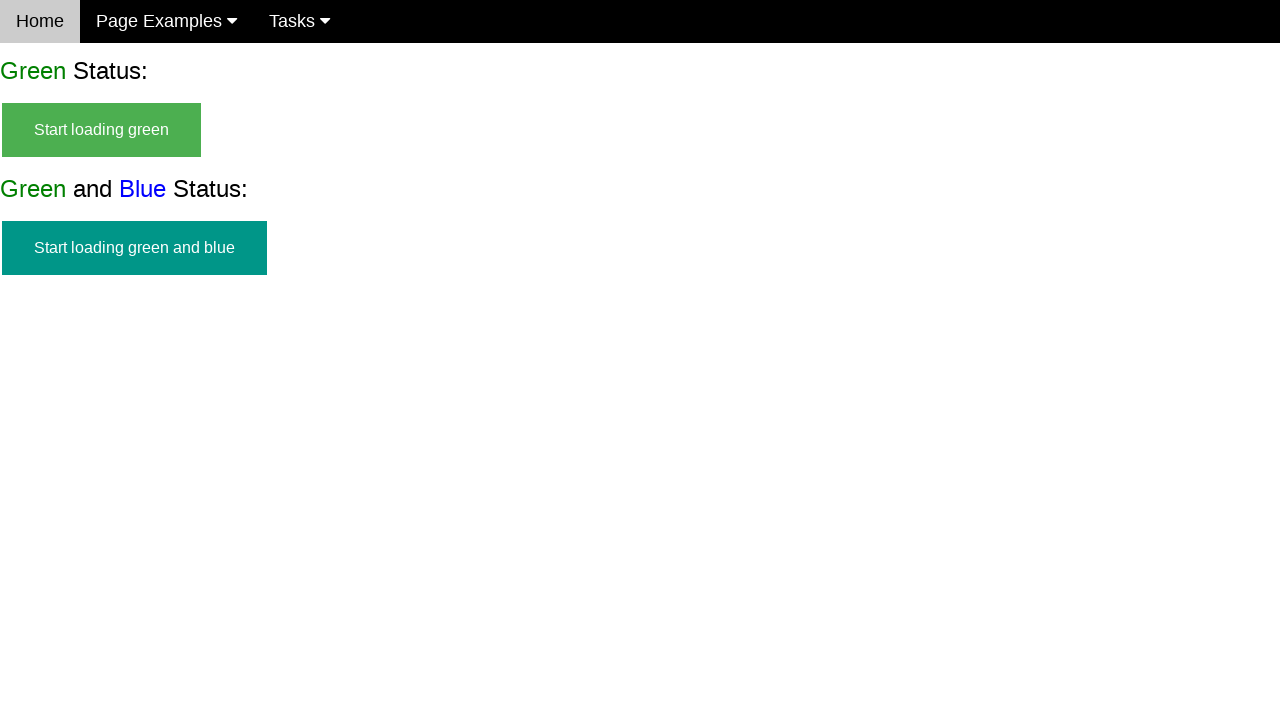

Clicked start loading green button at (102, 130) on #start_green
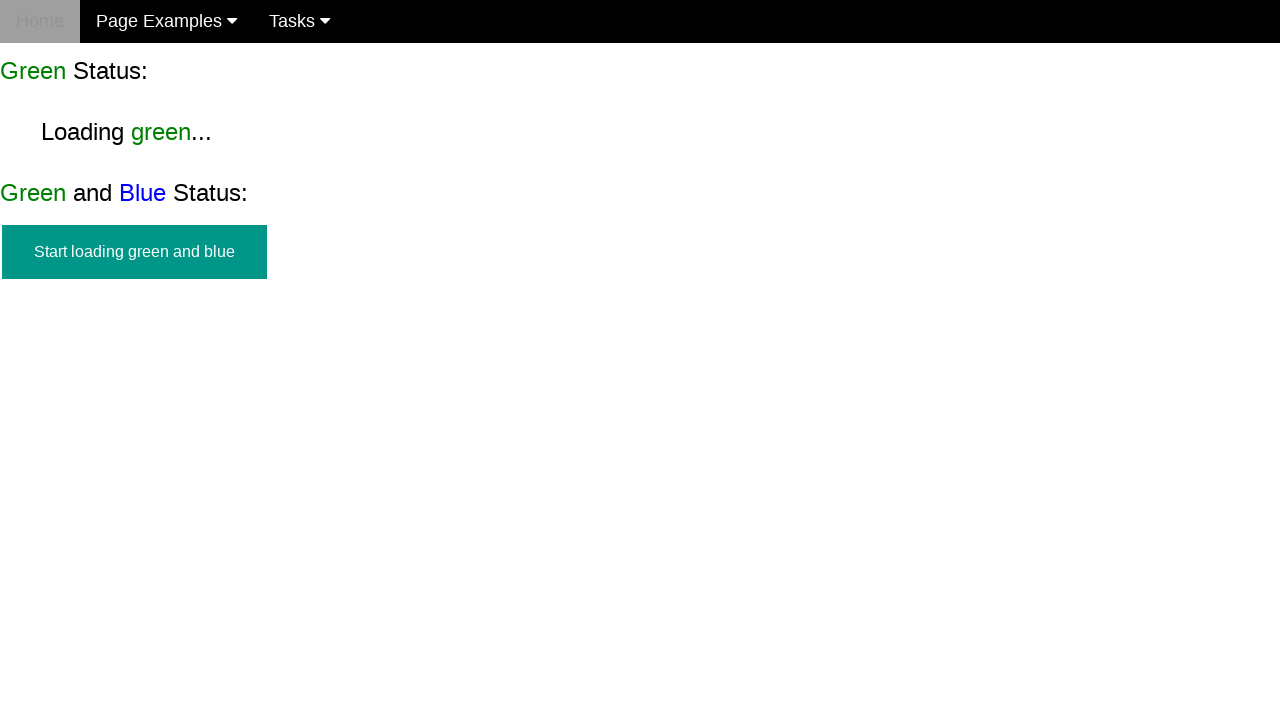

Verified start loading green button is hidden
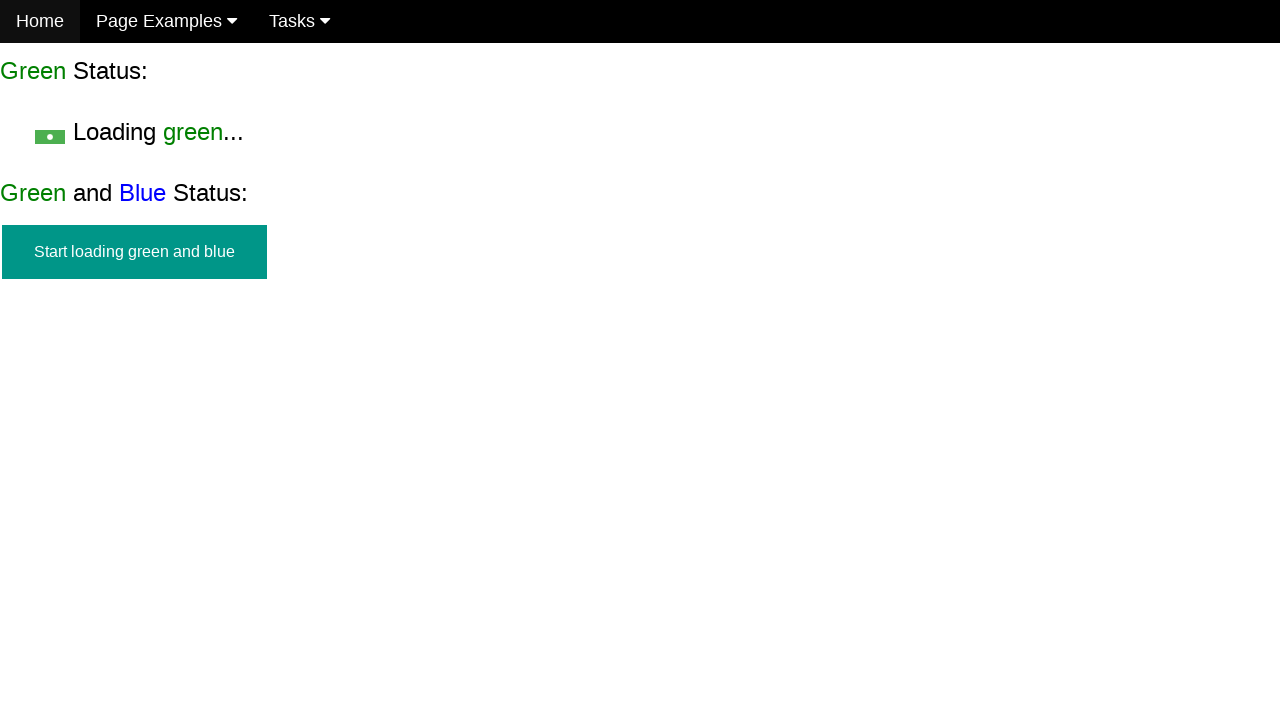

Verified loading green text is visible
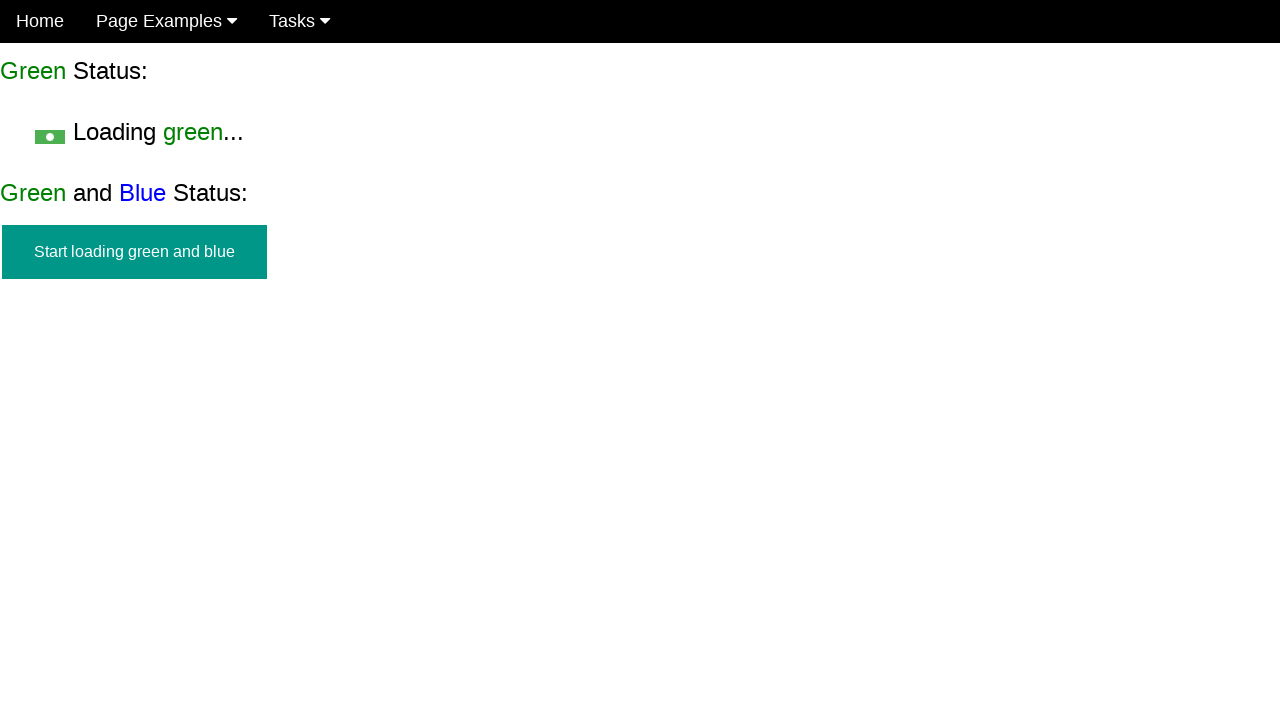

Waited for finish green element to become visible
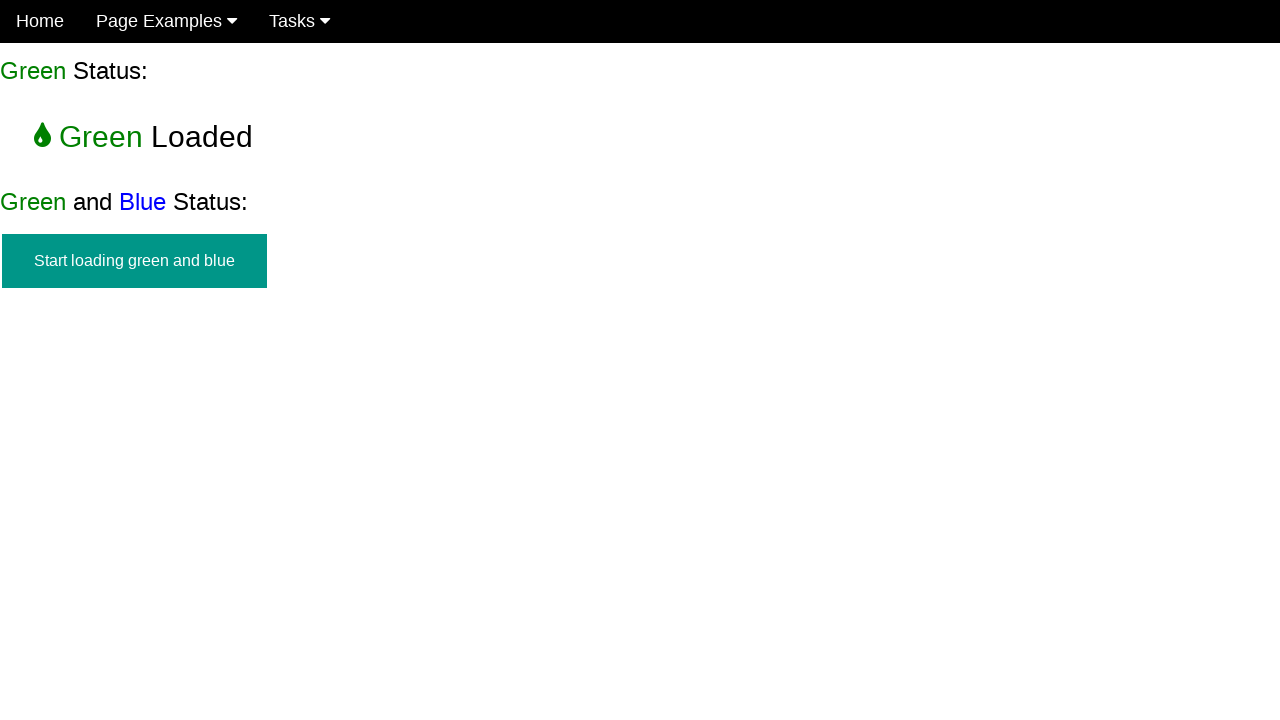

Verified start loading green button remains hidden
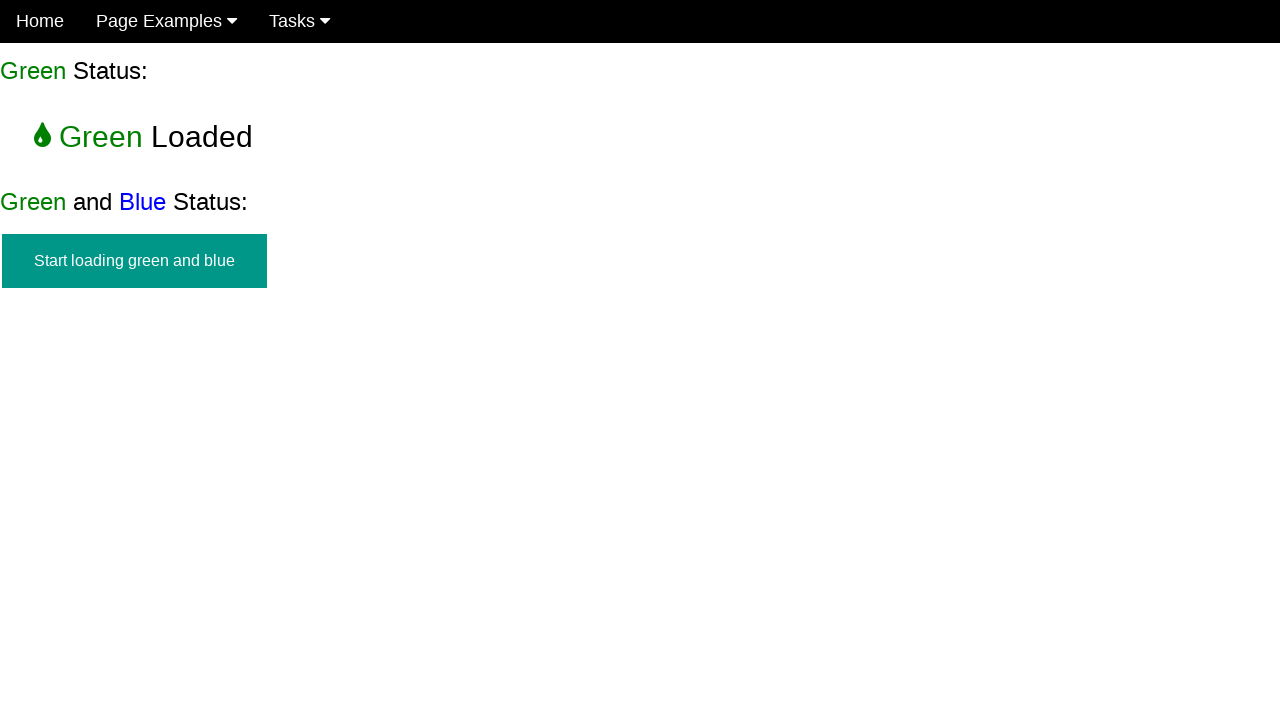

Verified loading green text is hidden
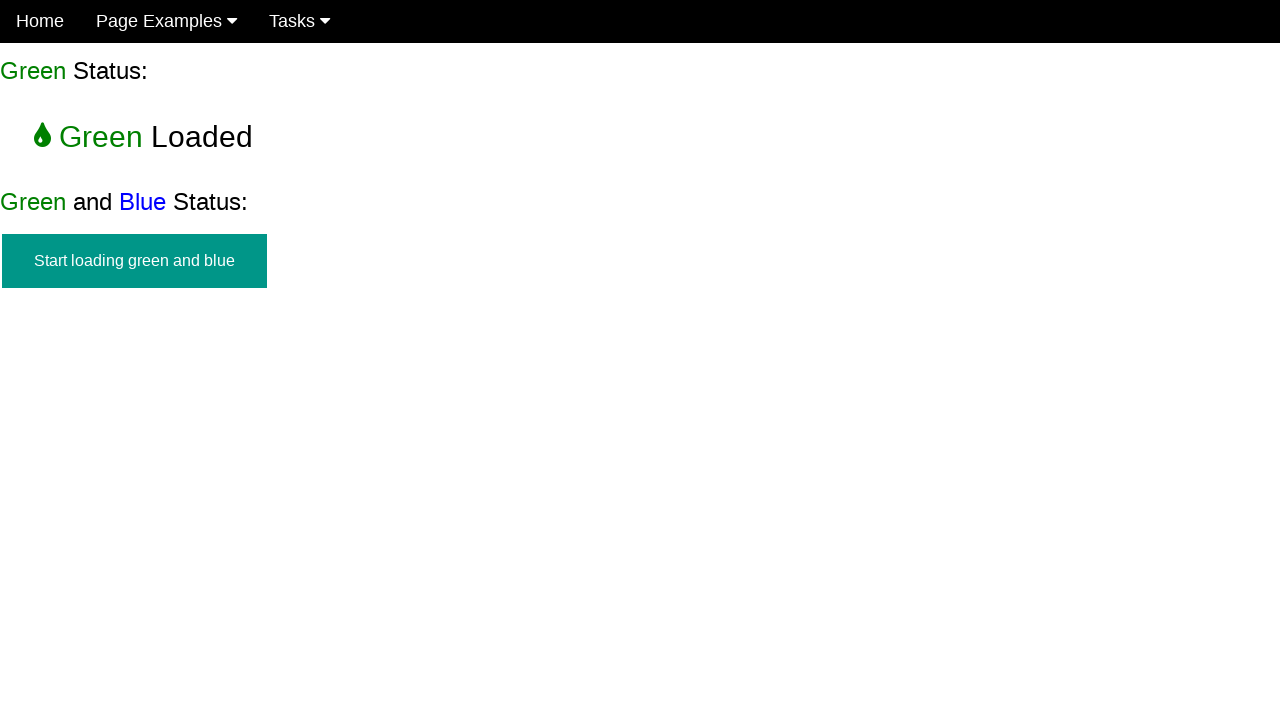

Verified finish green element is visible - loading complete
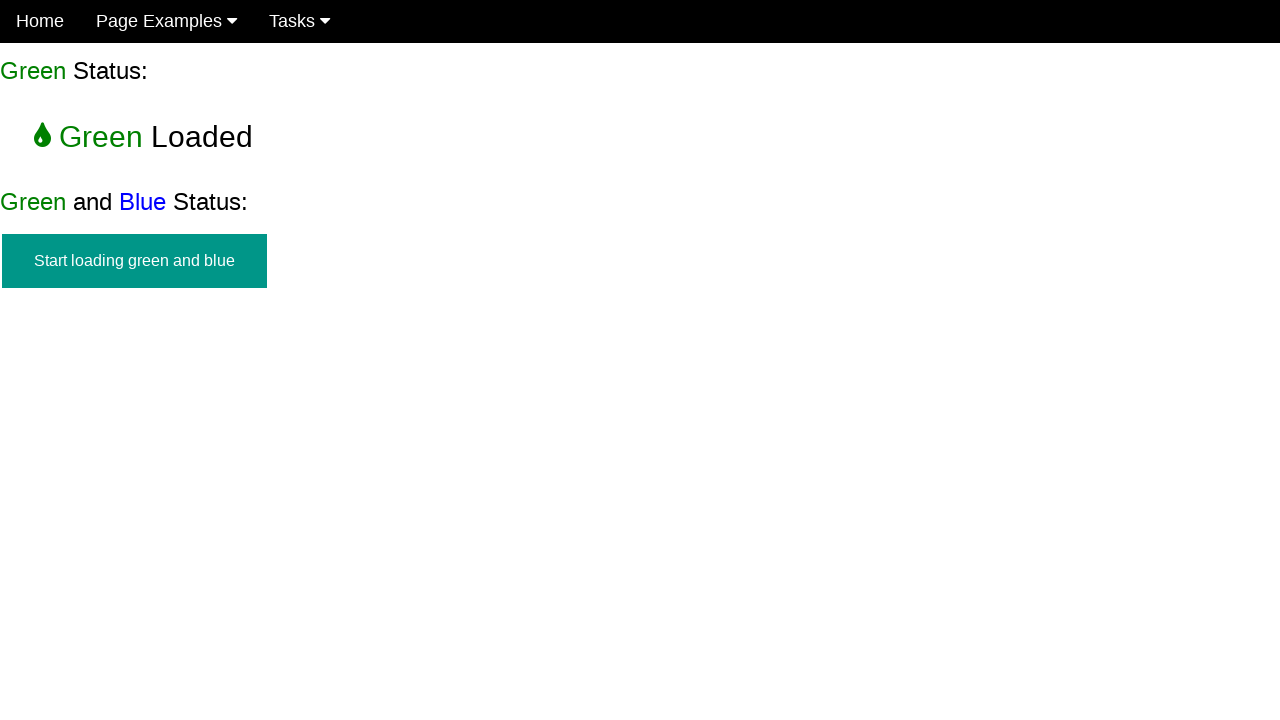

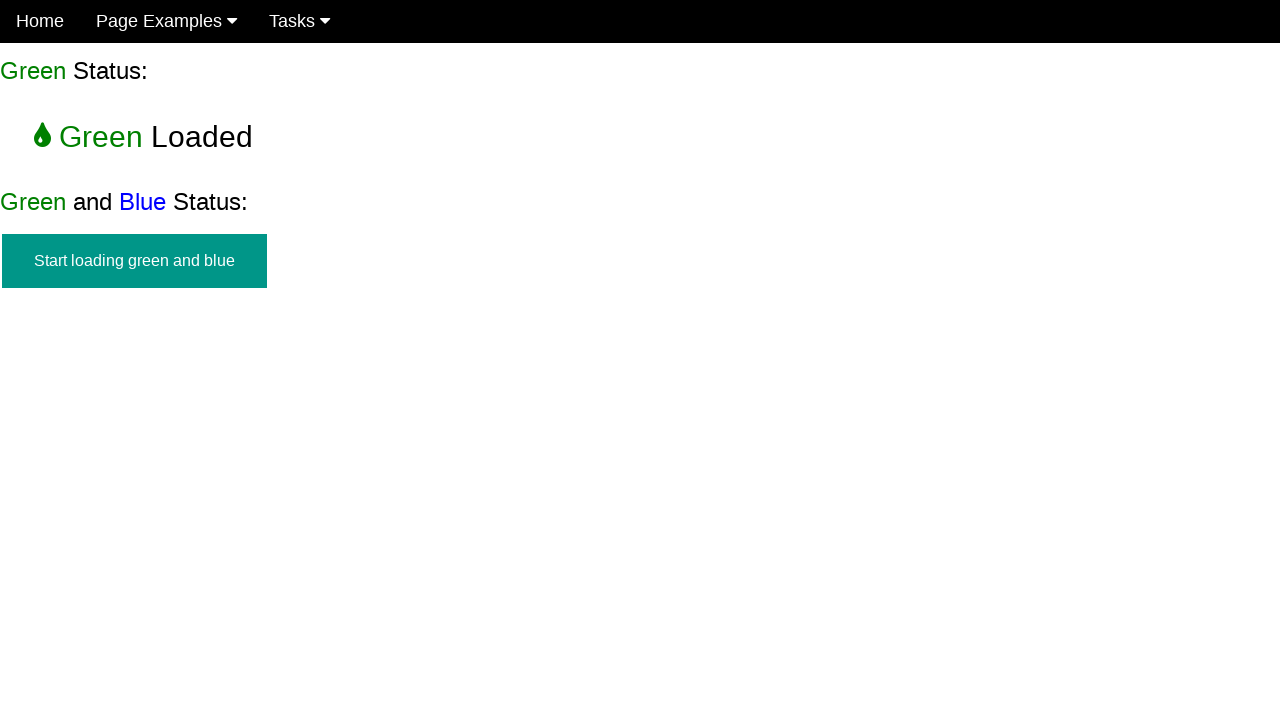